Navigates to IXL website and scrolls to the bottom of the page using JavaScript executor

Starting URL: https://www.ixl.com/

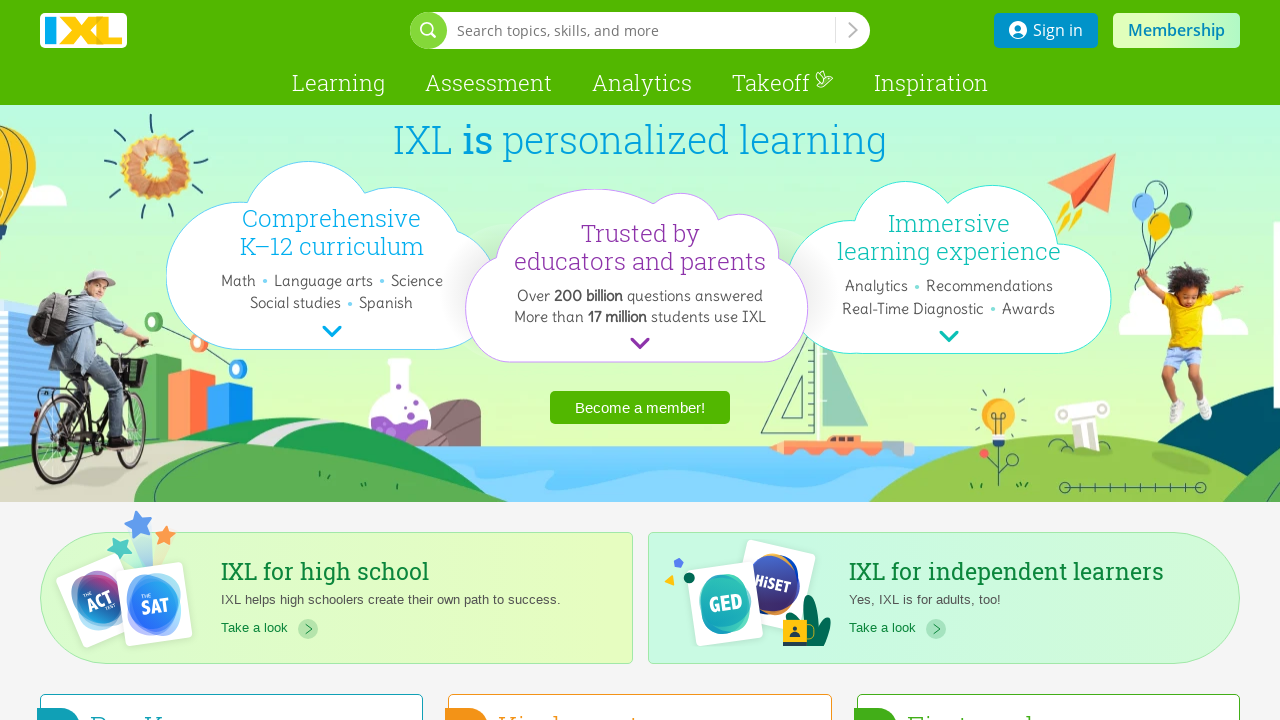

Navigated to IXL website
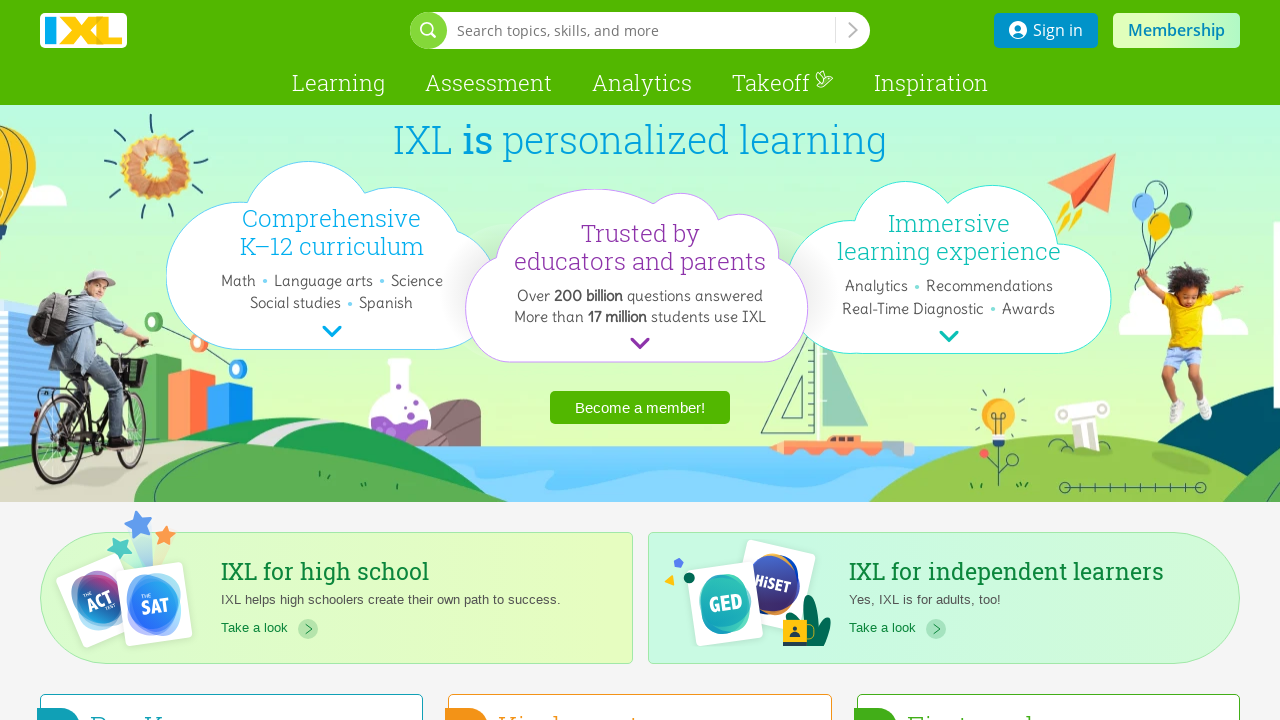

Scrolled to the bottom of the page using JavaScript executor
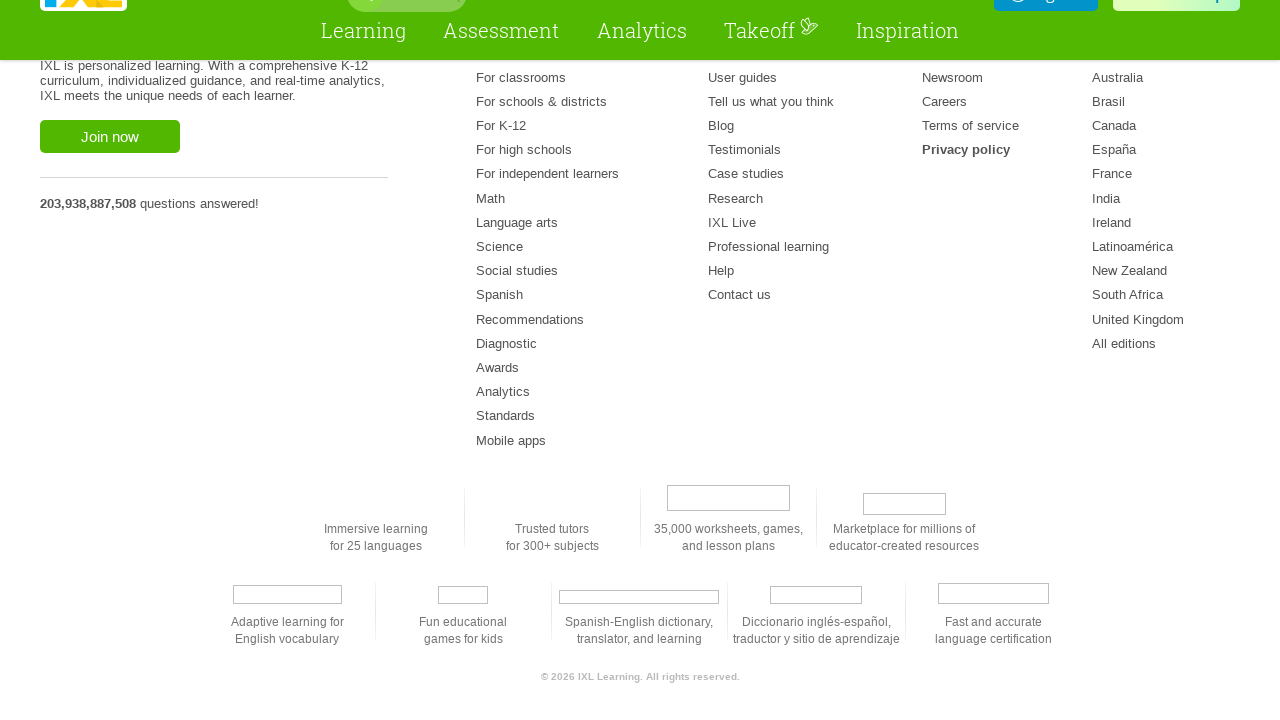

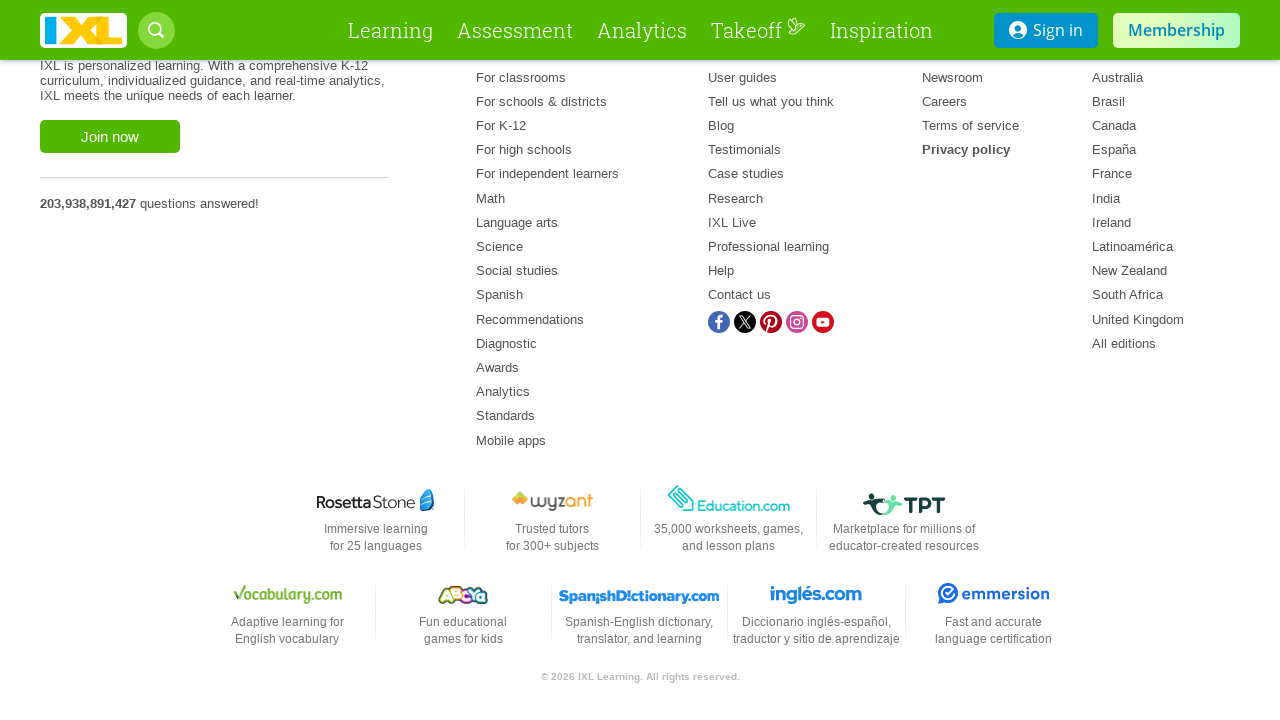